Tests date picker by selecting a date using scrolling arrows navigation.

Starting URL: https://demoqa.com/date-picker

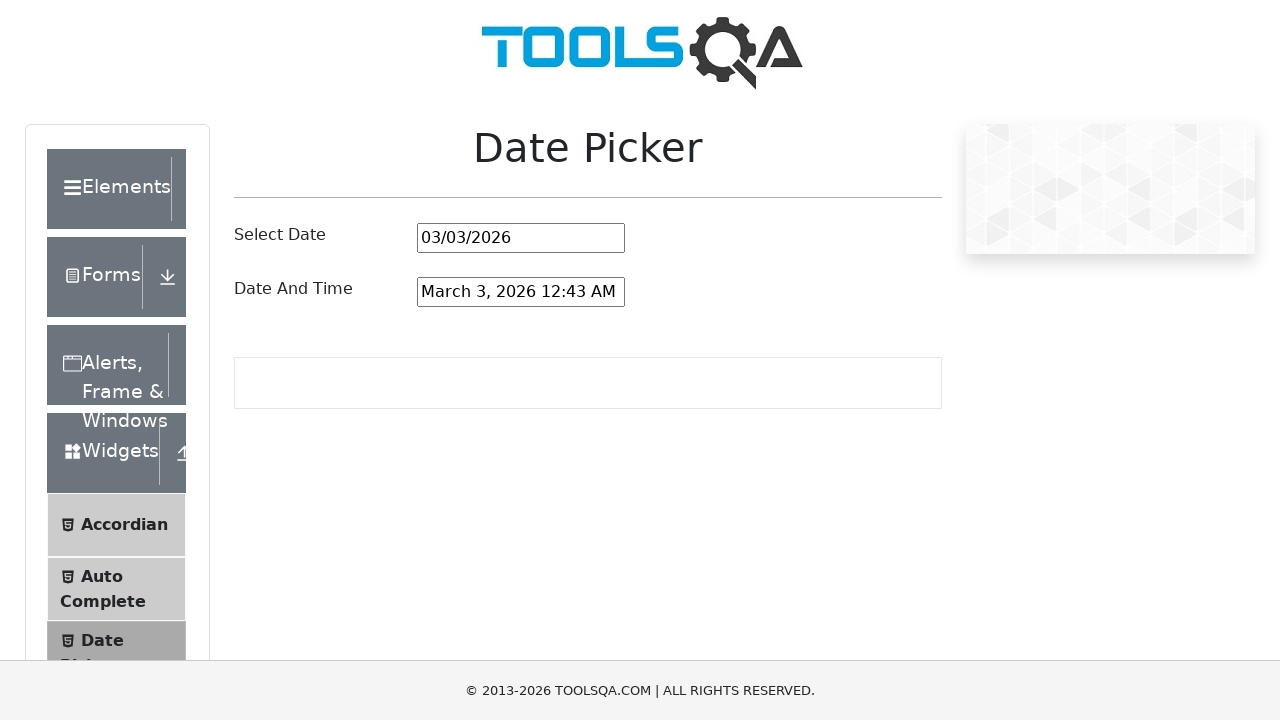

Clicked on the date picker input field to open date picker at (521, 238) on #datePickerMonthYearInput
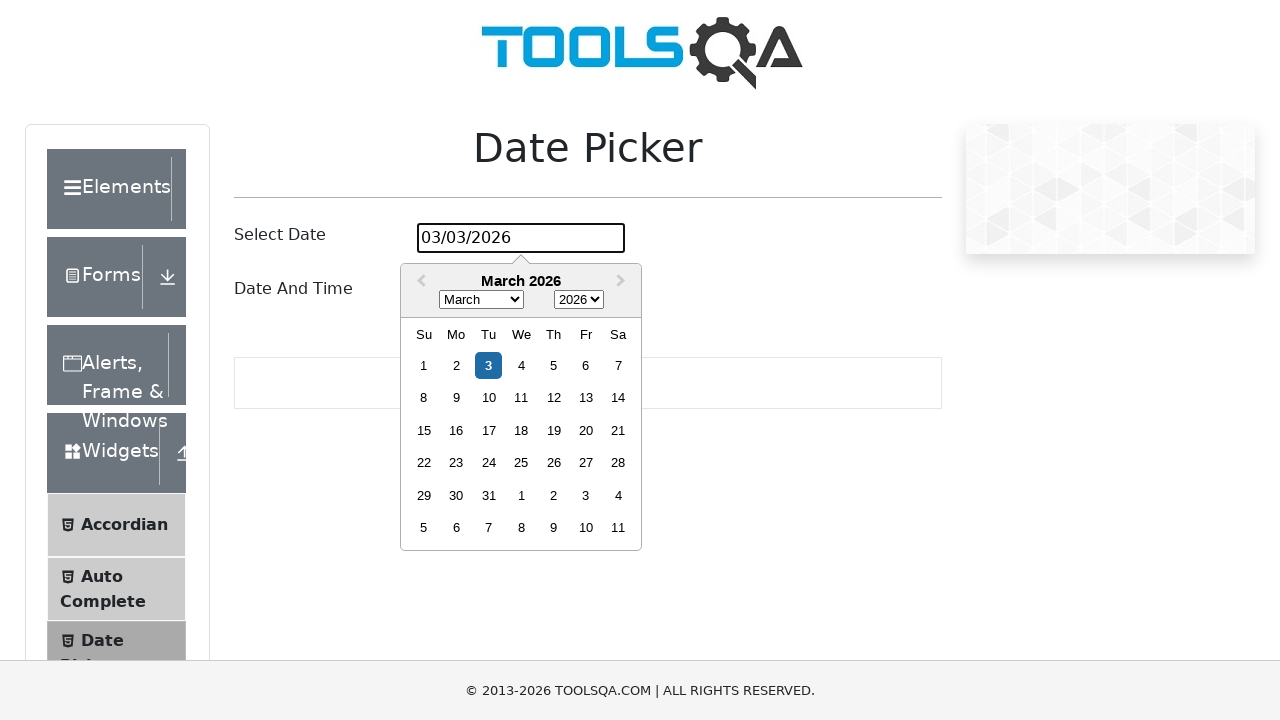

Clicked next month arrow to scroll forward in date picker at (623, 282) on .react-datepicker__navigation--next
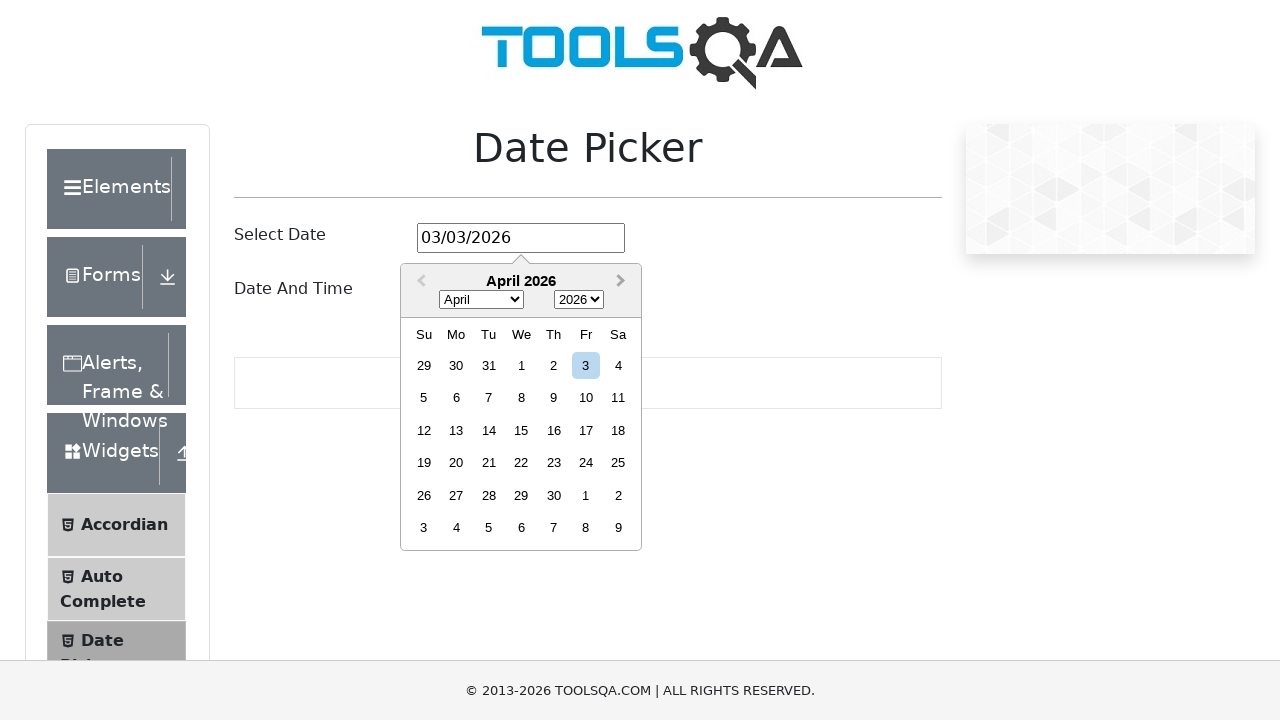

Selected day 24 from the calendar at (586, 463) on .react-datepicker__day--024
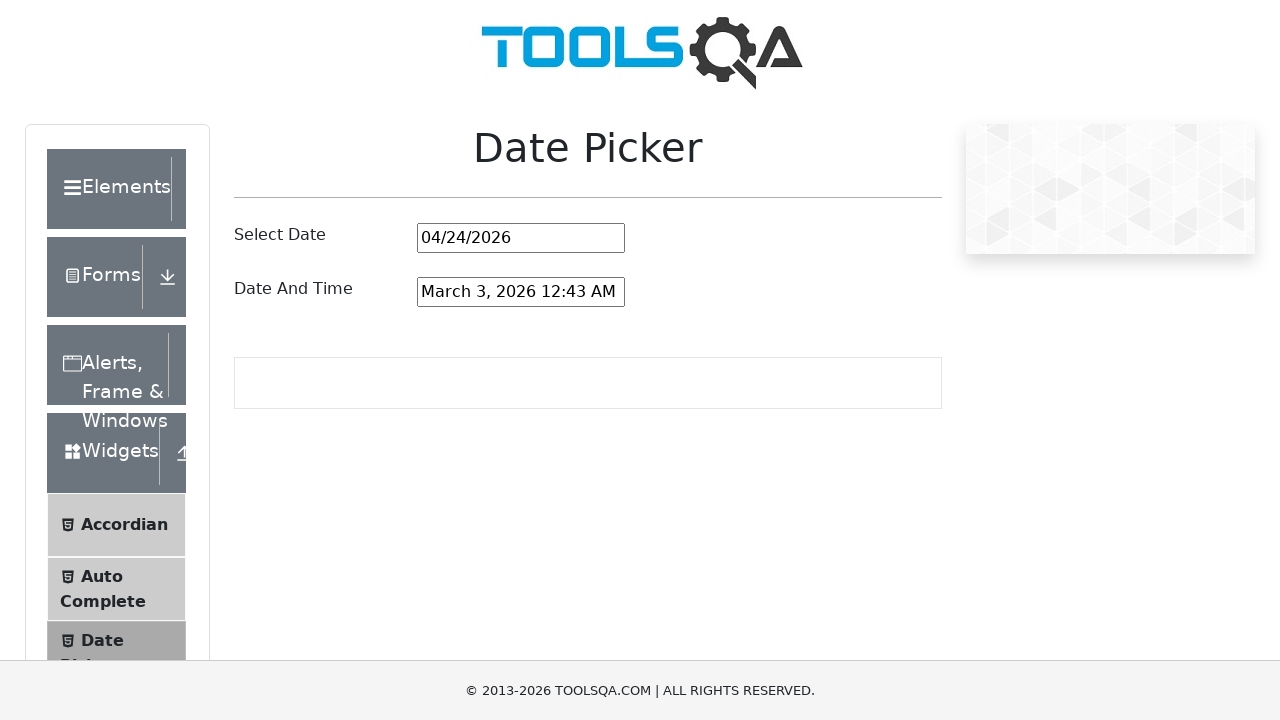

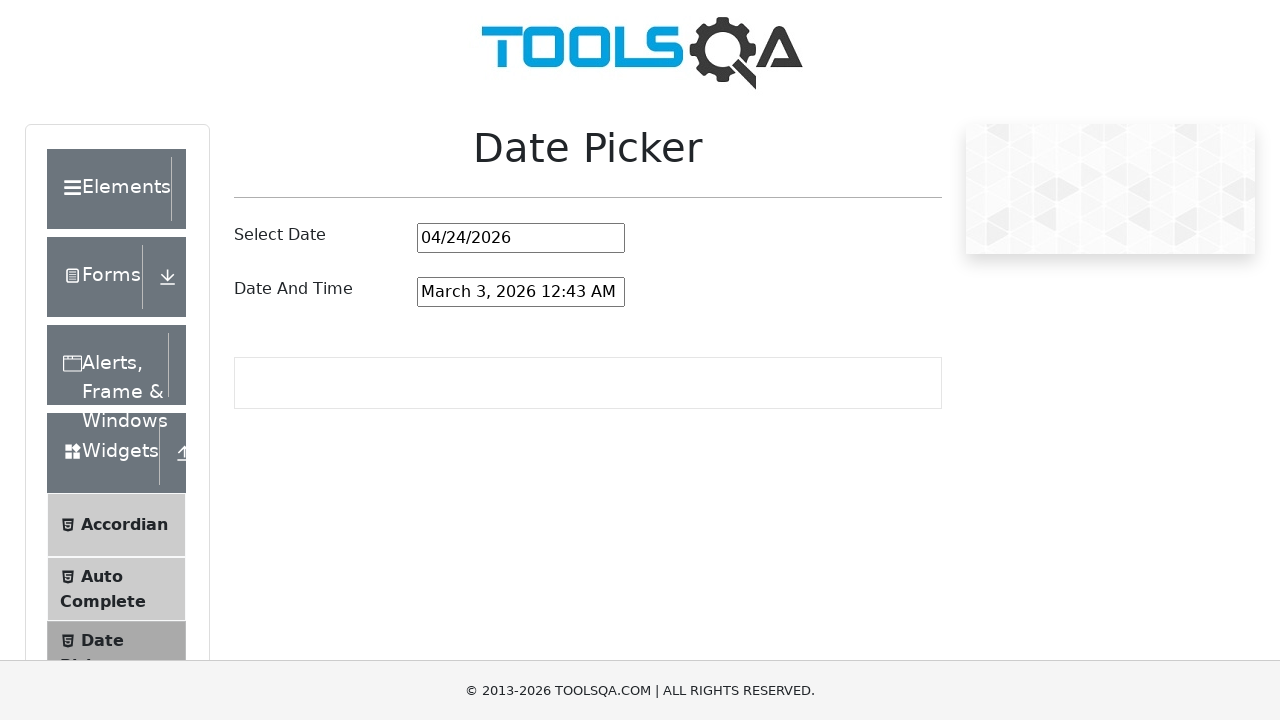